Tests window handling functionality by opening a new window, verifying content in both windows, and switching between them

Starting URL: https://the-internet.herokuapp.com/windows

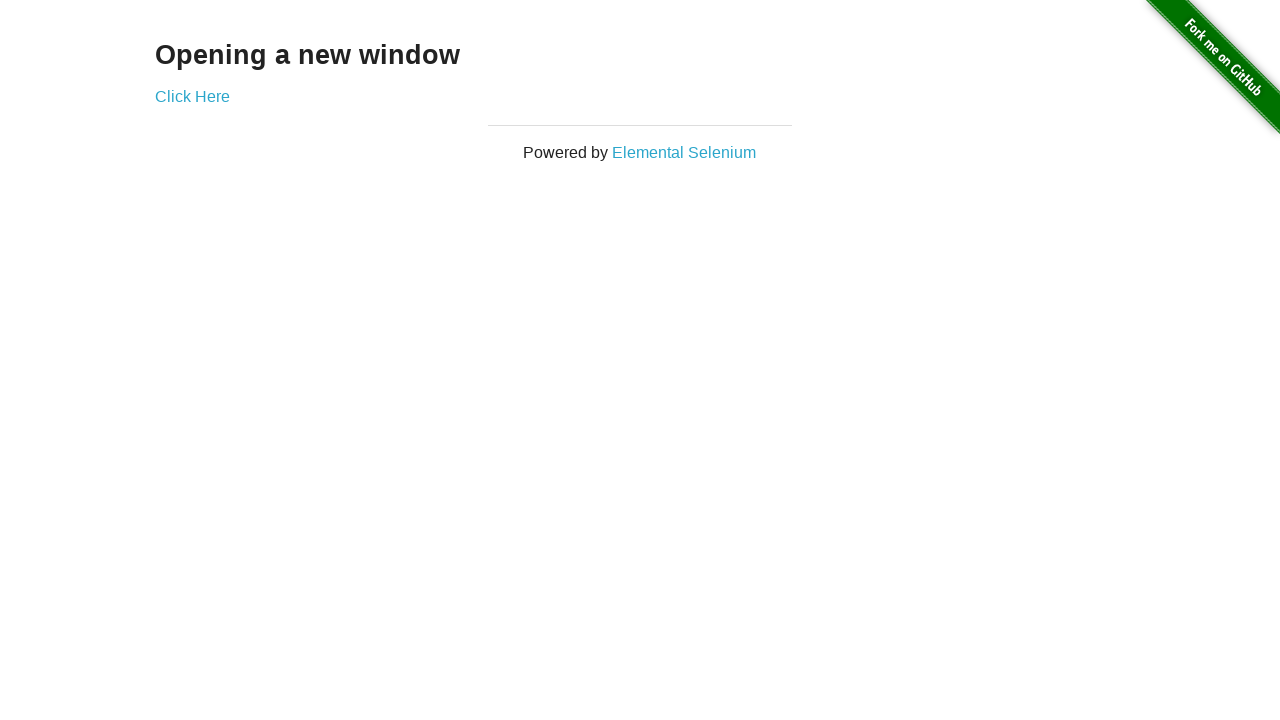

Verified initial page header displays 'Opening a new window'
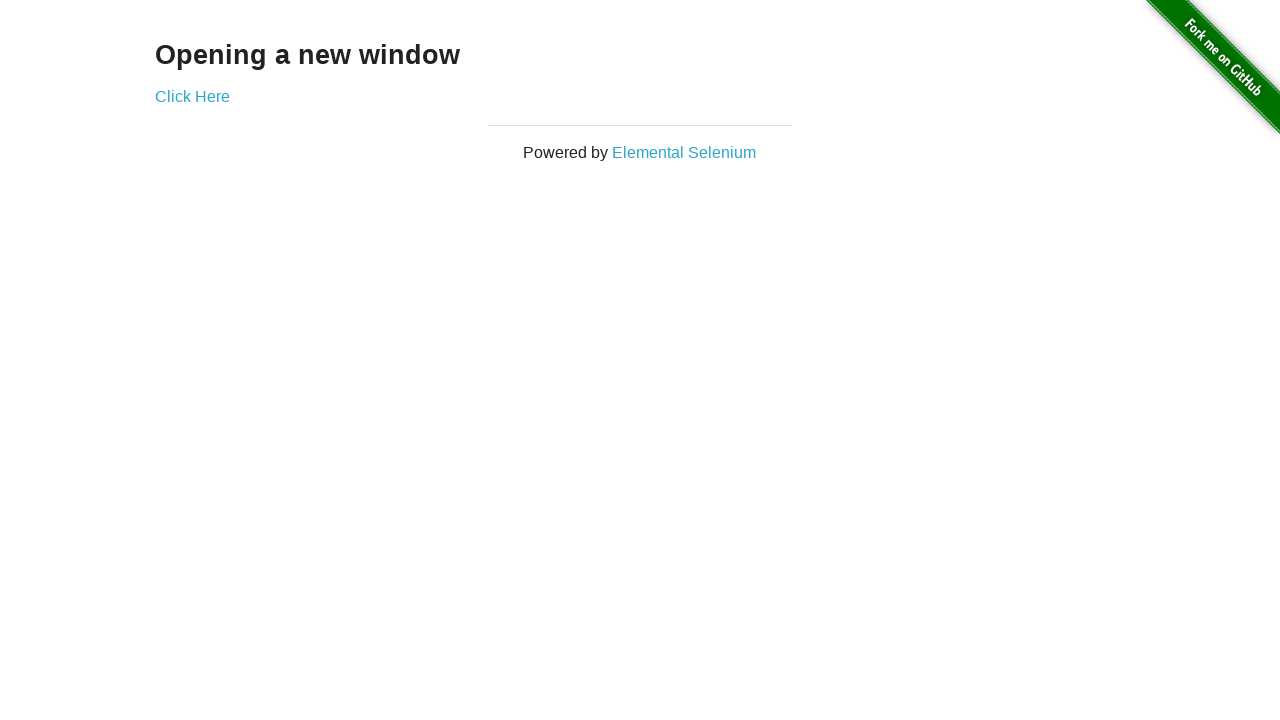

Verified initial page title is 'The Internet'
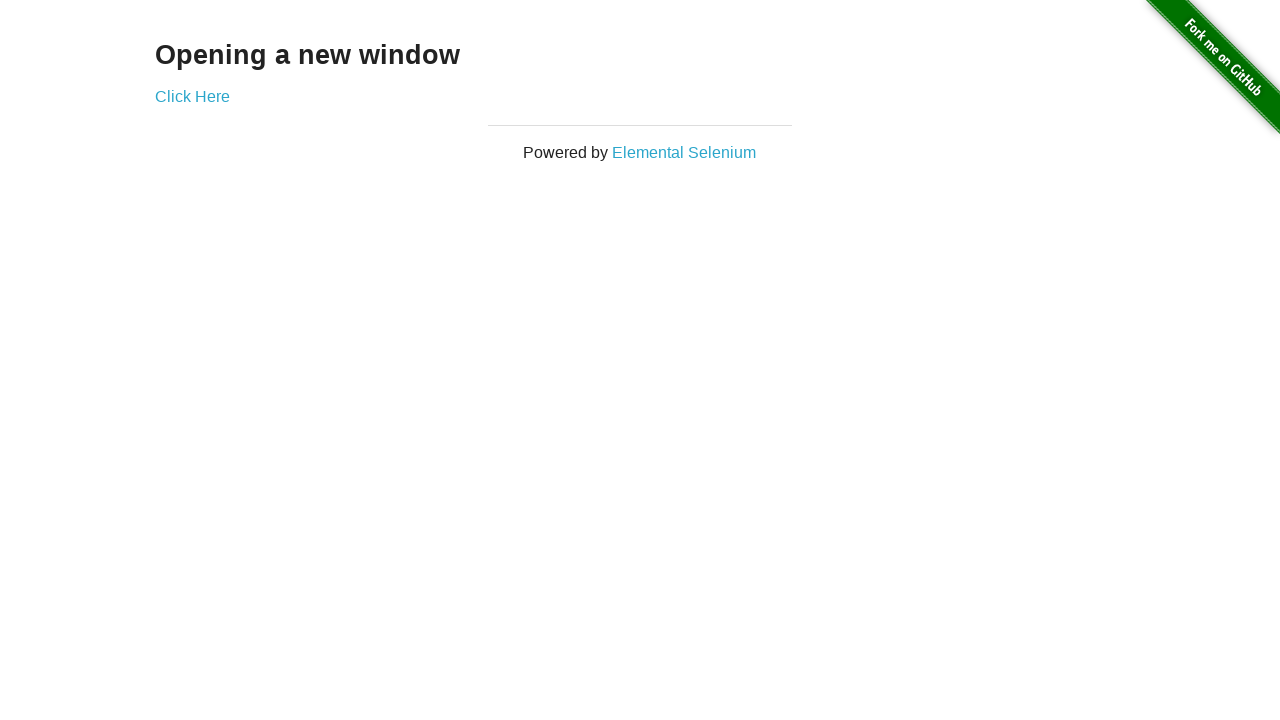

Clicked 'Click Here' button to open new window at (192, 96) on text=Click Here
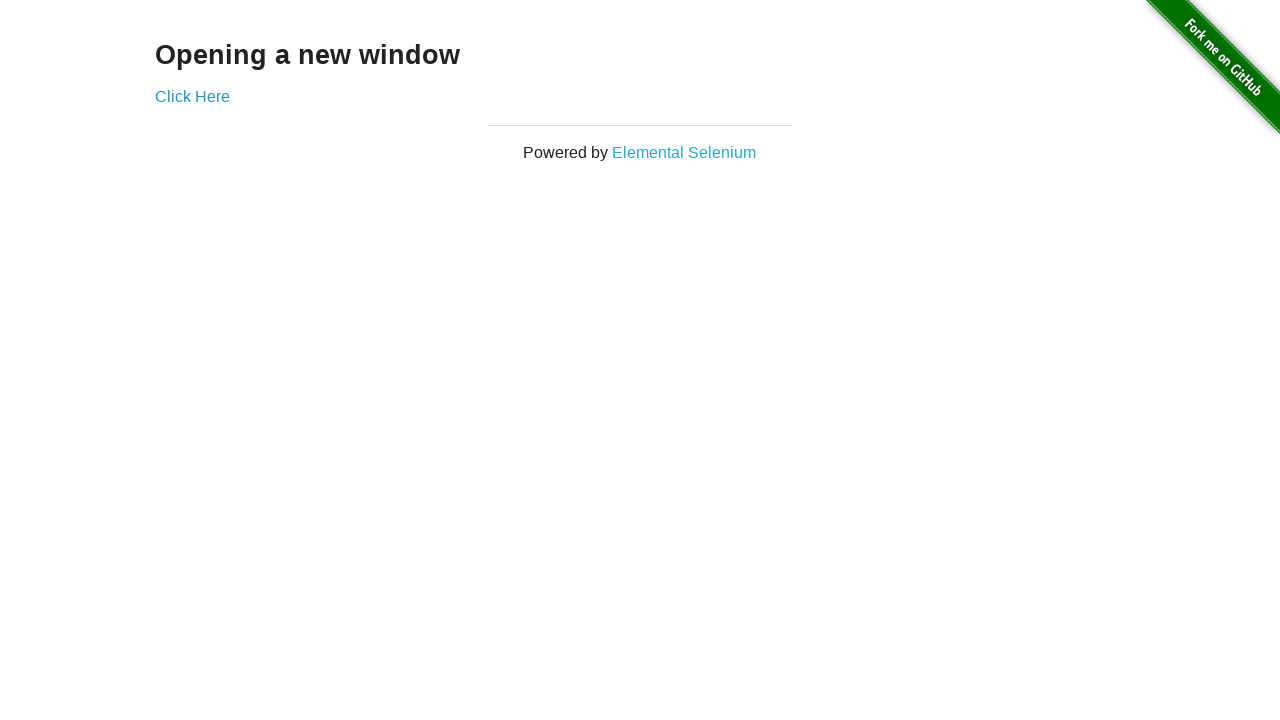

New window opened and captured
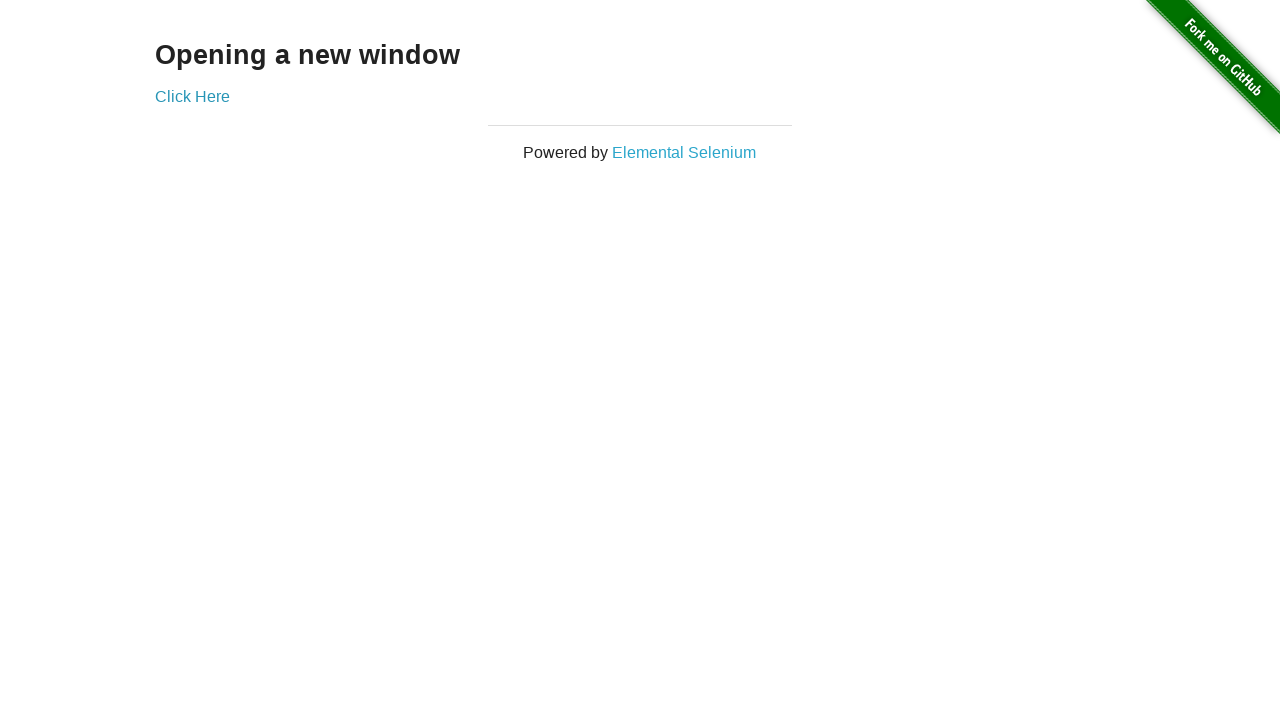

Verified new window title is 'New Window'
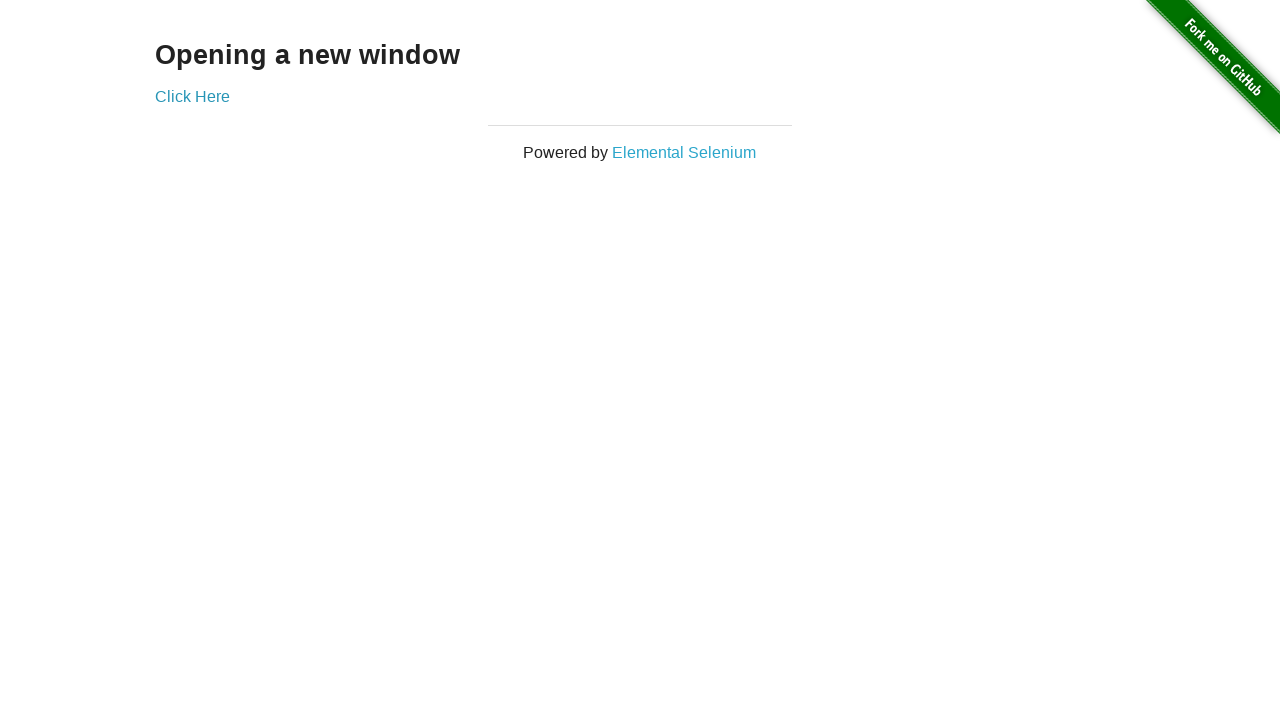

Verified new window header displays 'New Window'
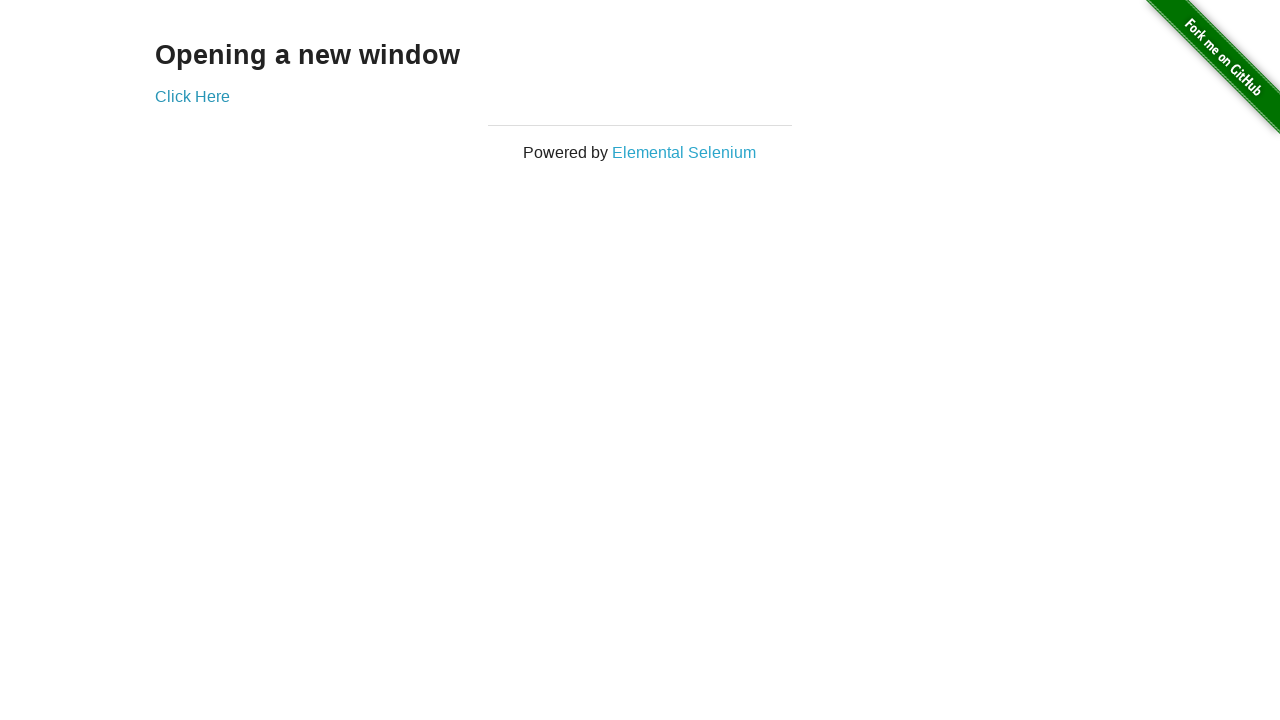

Brought original window back to focus
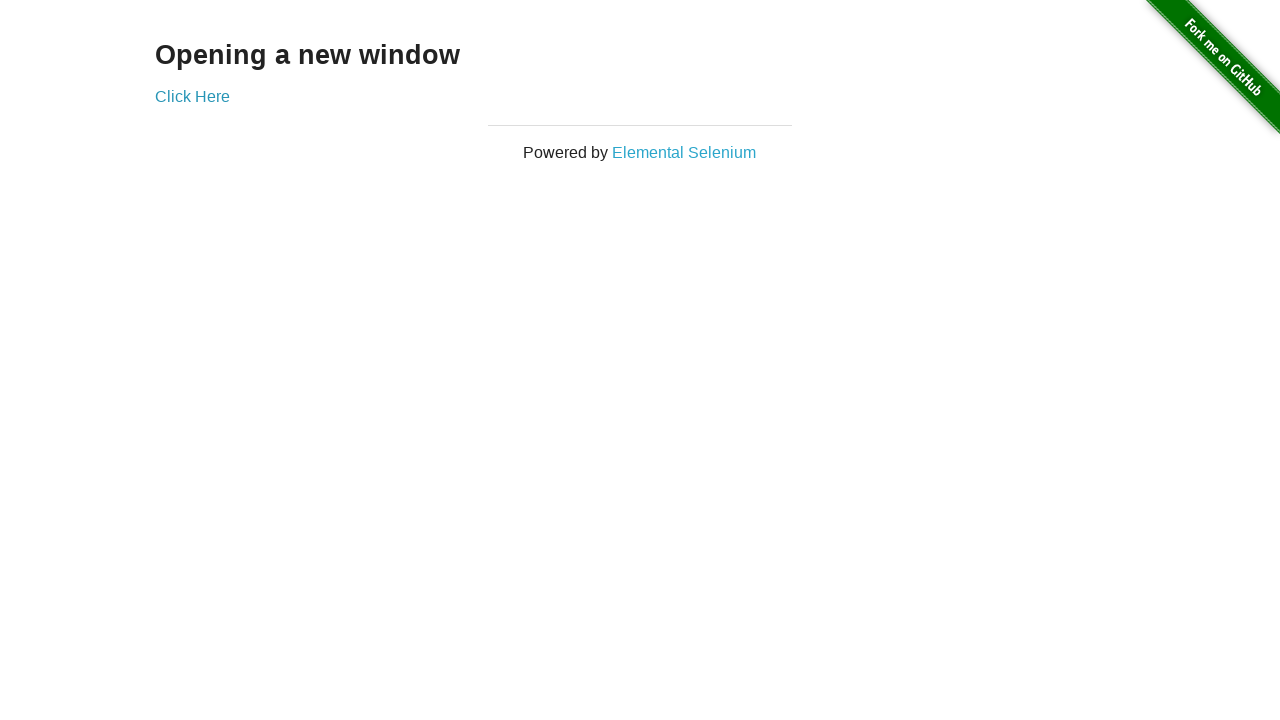

Verified focus switched back to original window with title 'The Internet'
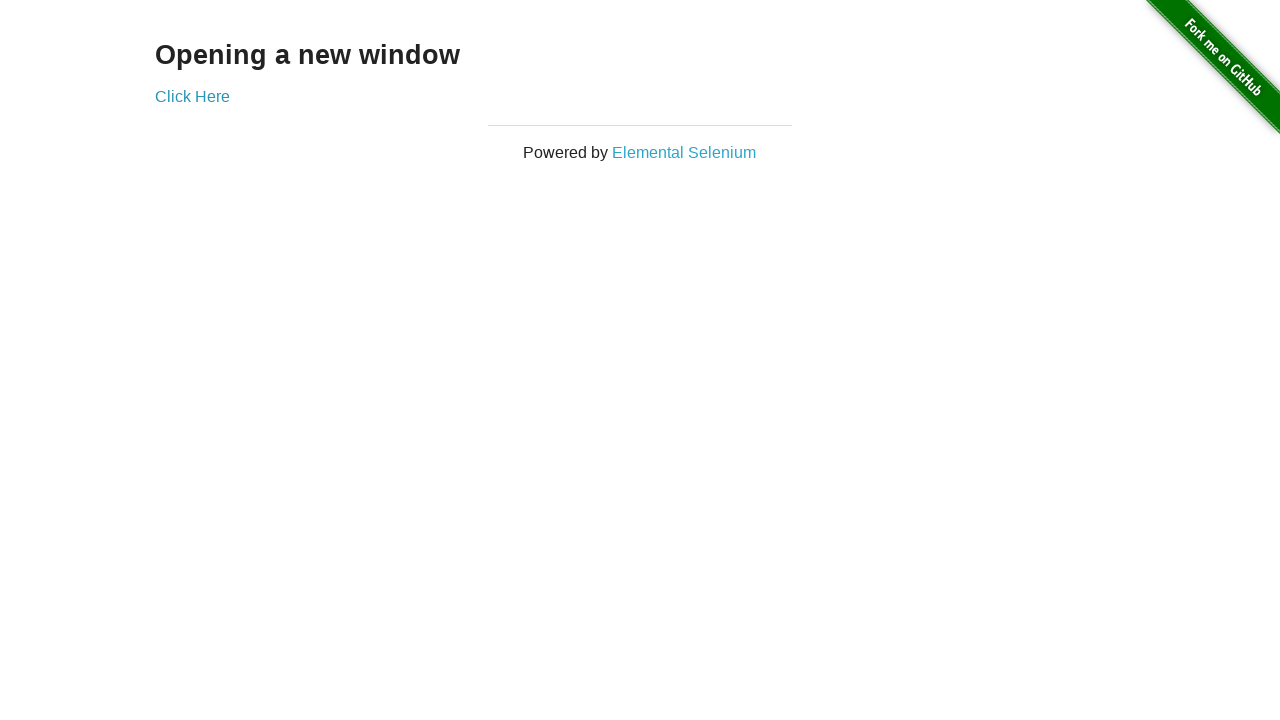

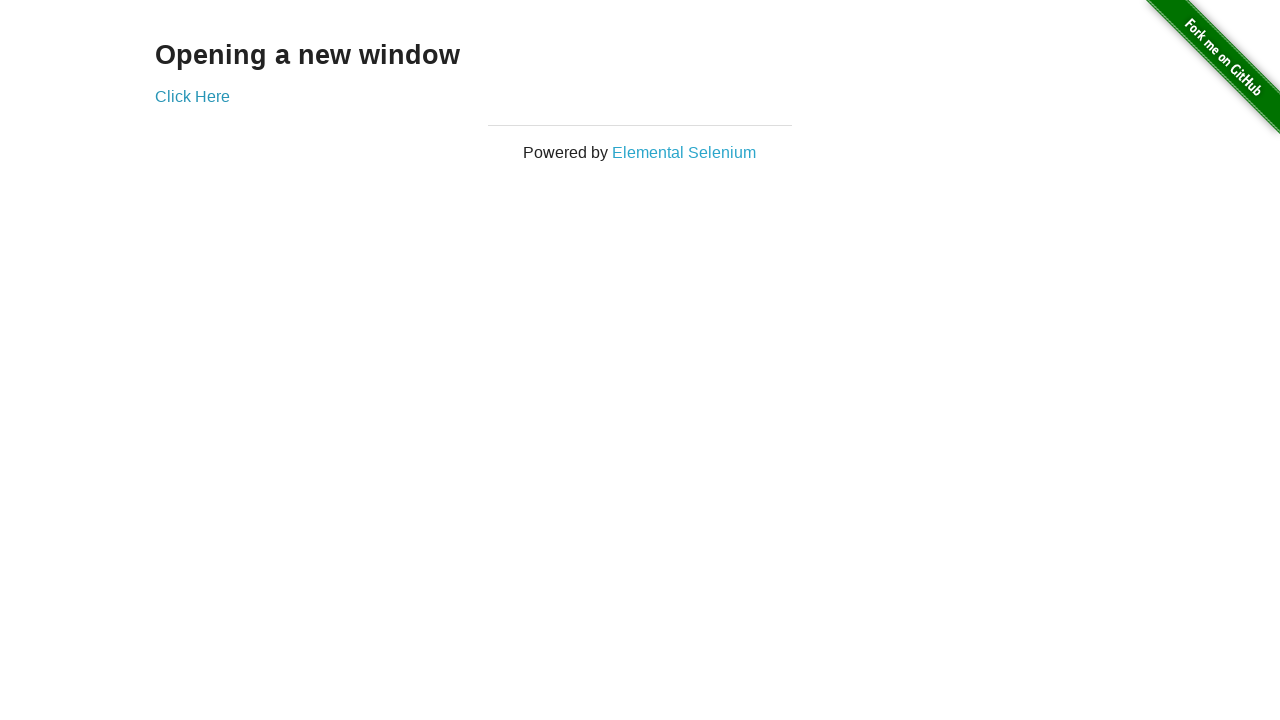